Tests filling a last name field on Salesforce free trial signup form and clicking navigation links

Starting URL: https://www.salesforce.com/in/form/signup/freetrial-sales/

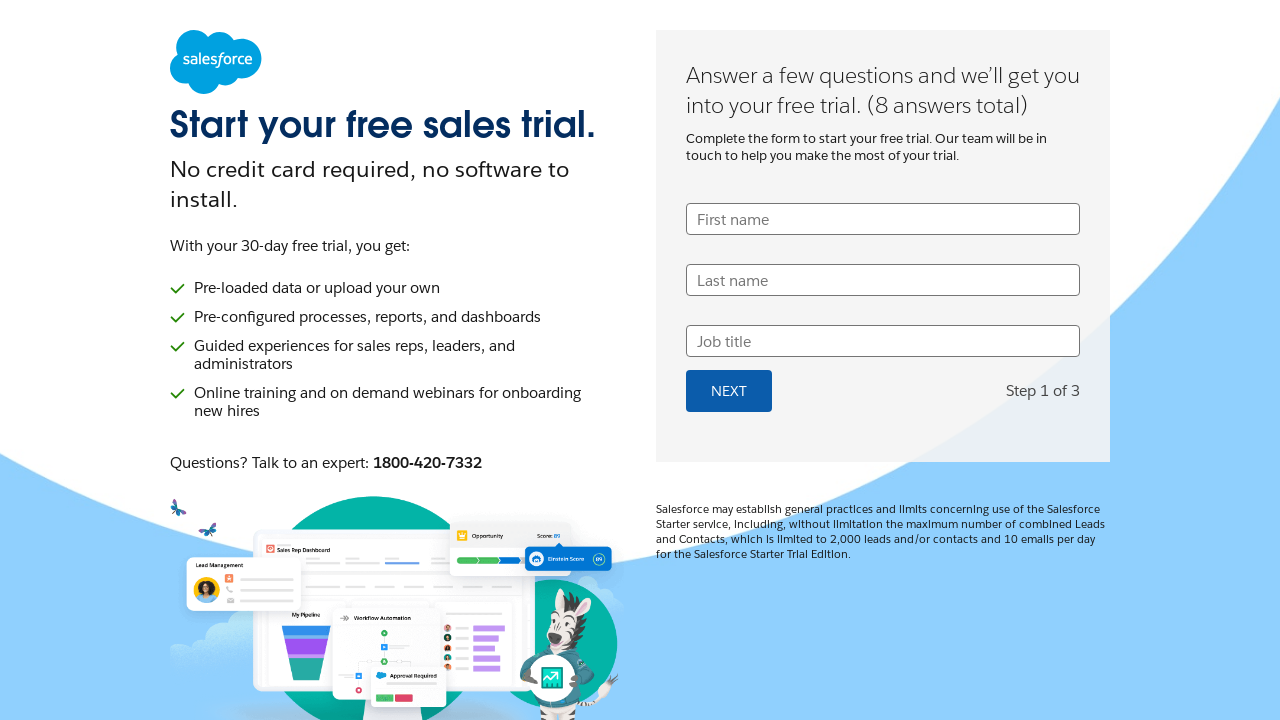

Filled last name field with 'Thompson' on input[name='UserLastName']
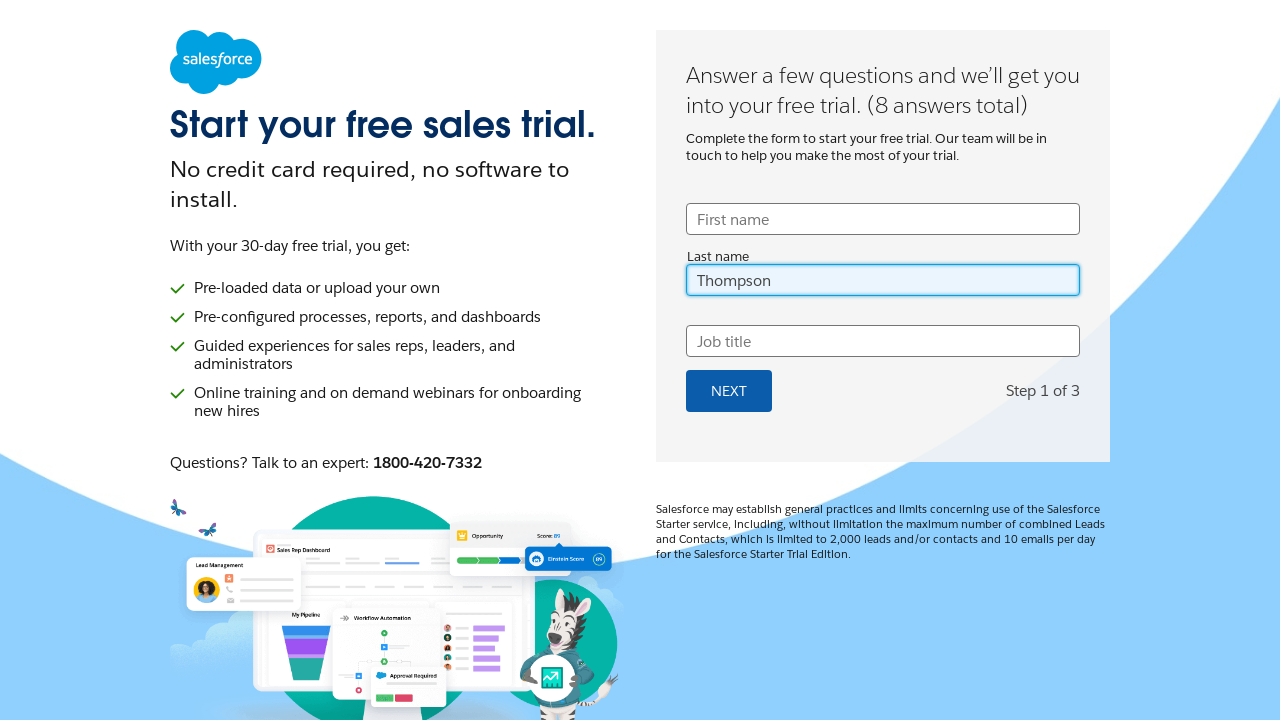

Clicked Contact navigation link at (883, 532) on text=Contact
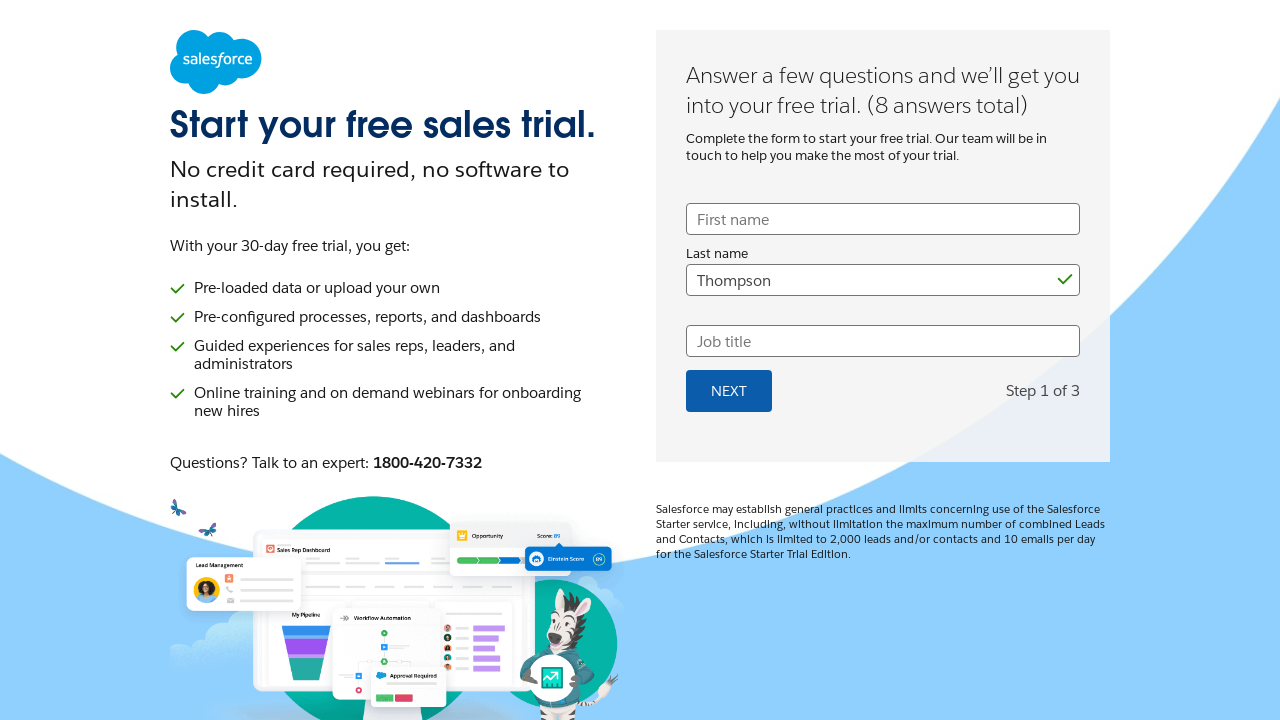

Waited for page to reach network idle state
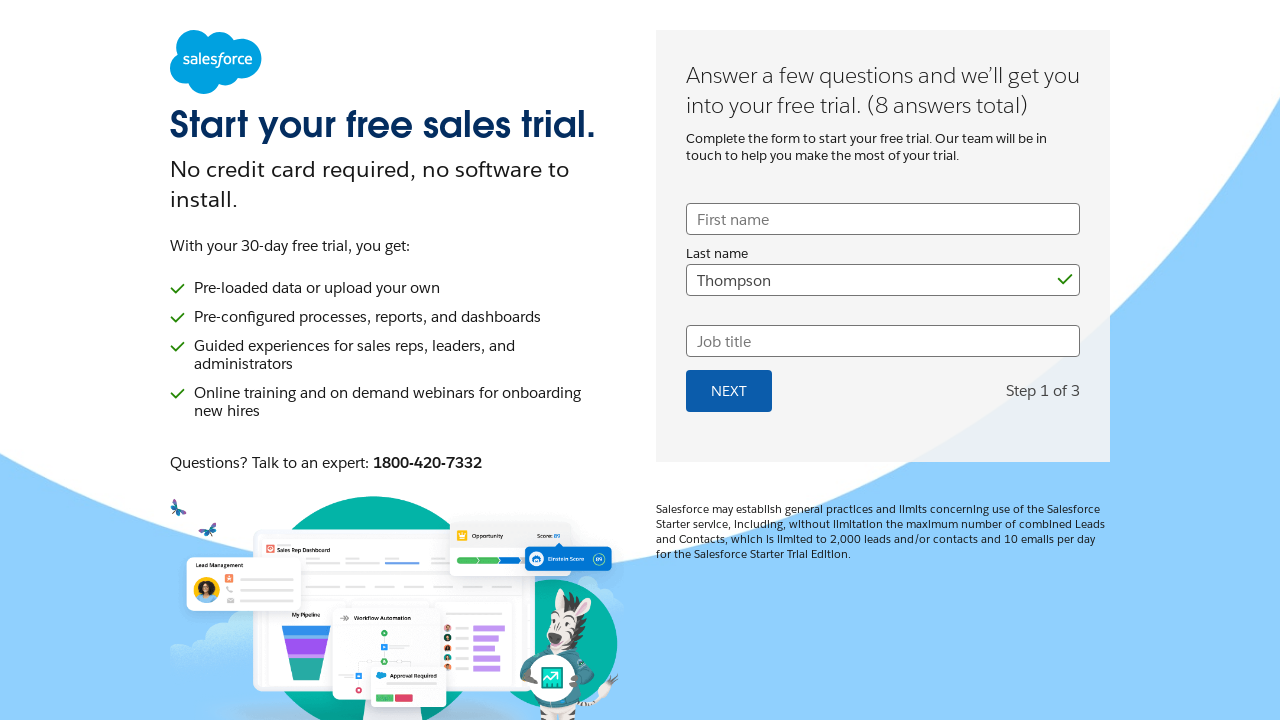

Clicked rights navigation link at (621, 642) on text=rights
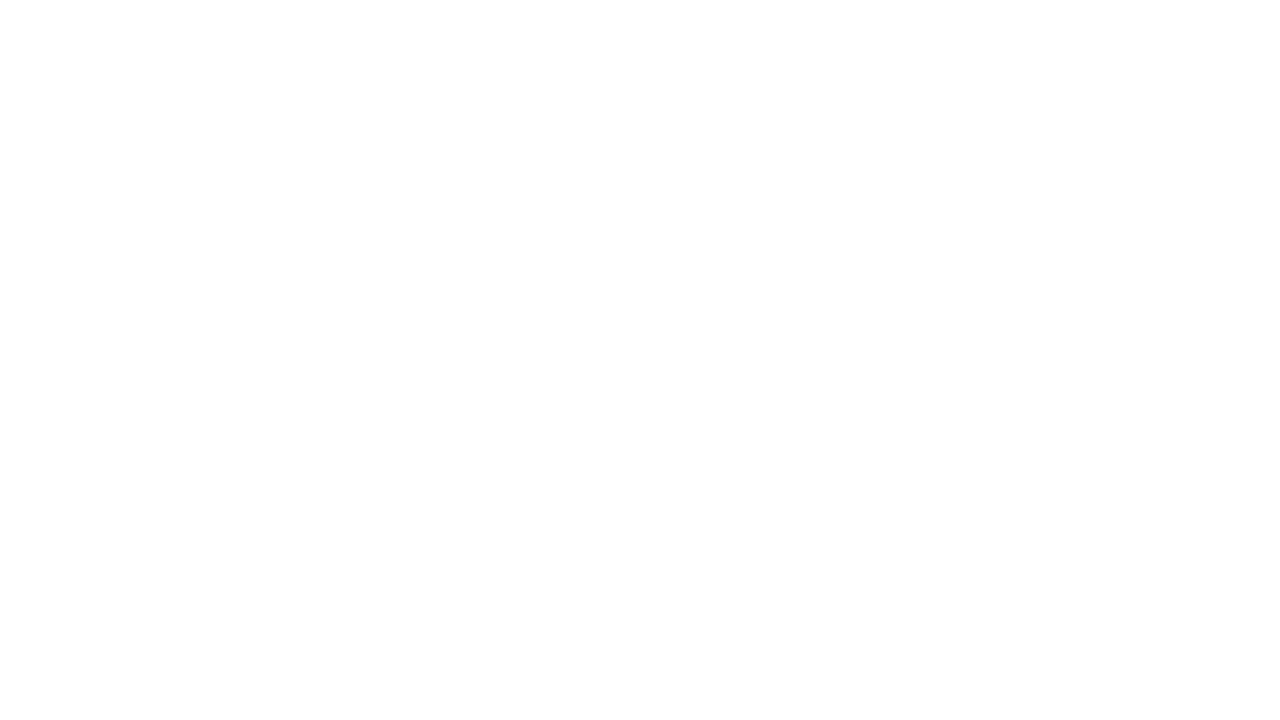

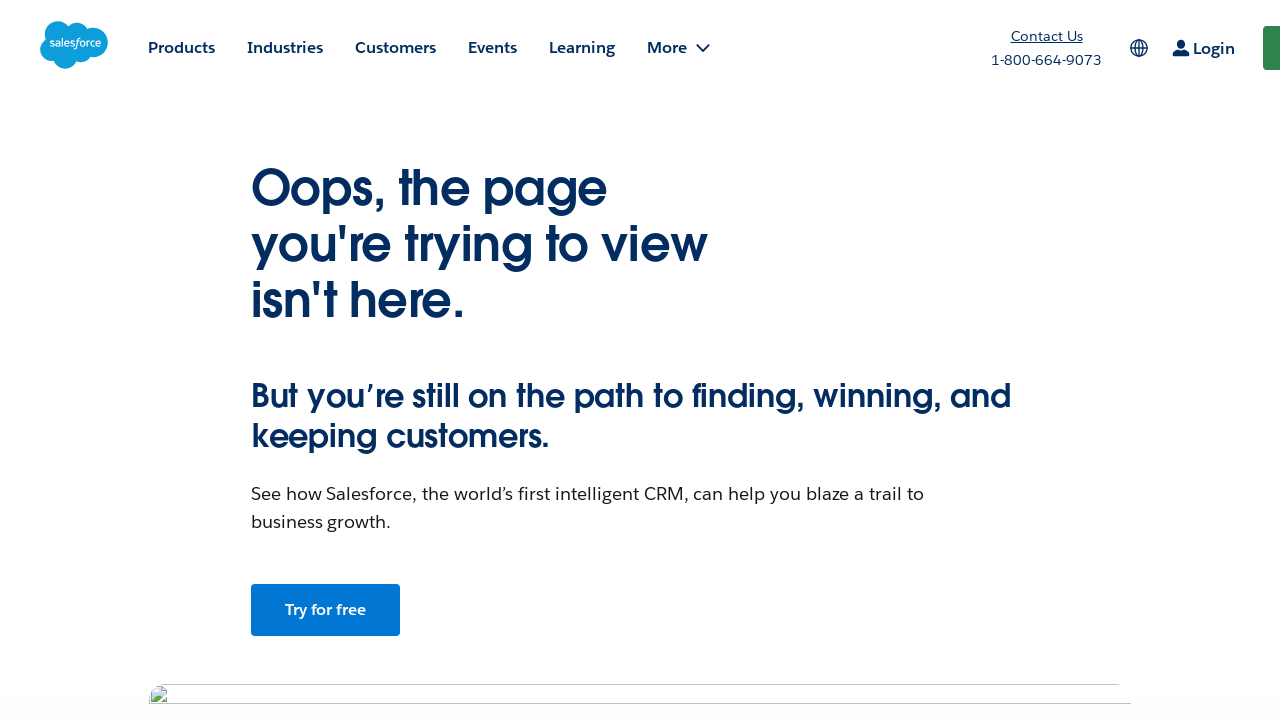